Navigates to cydeo.com and tests browser window manipulation by maximizing the window and then switching to fullscreen mode

Starting URL: https://cydeo.com

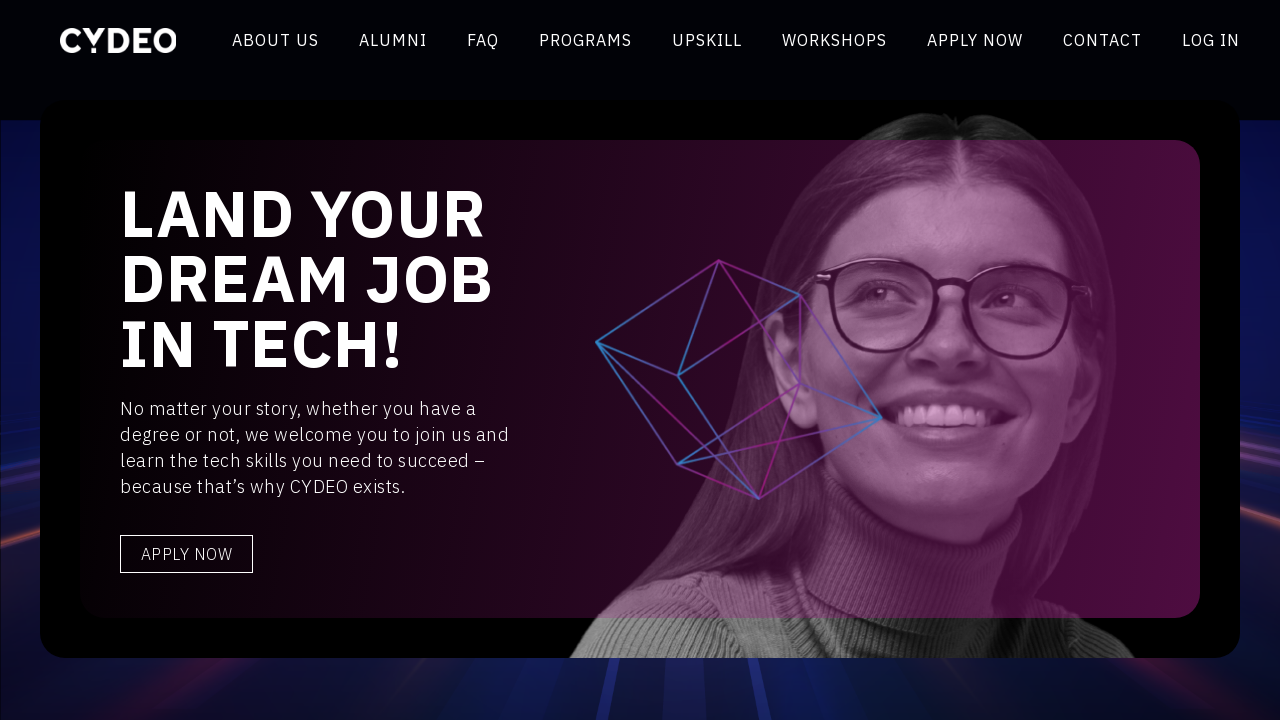

Navigated to https://cydeo.com
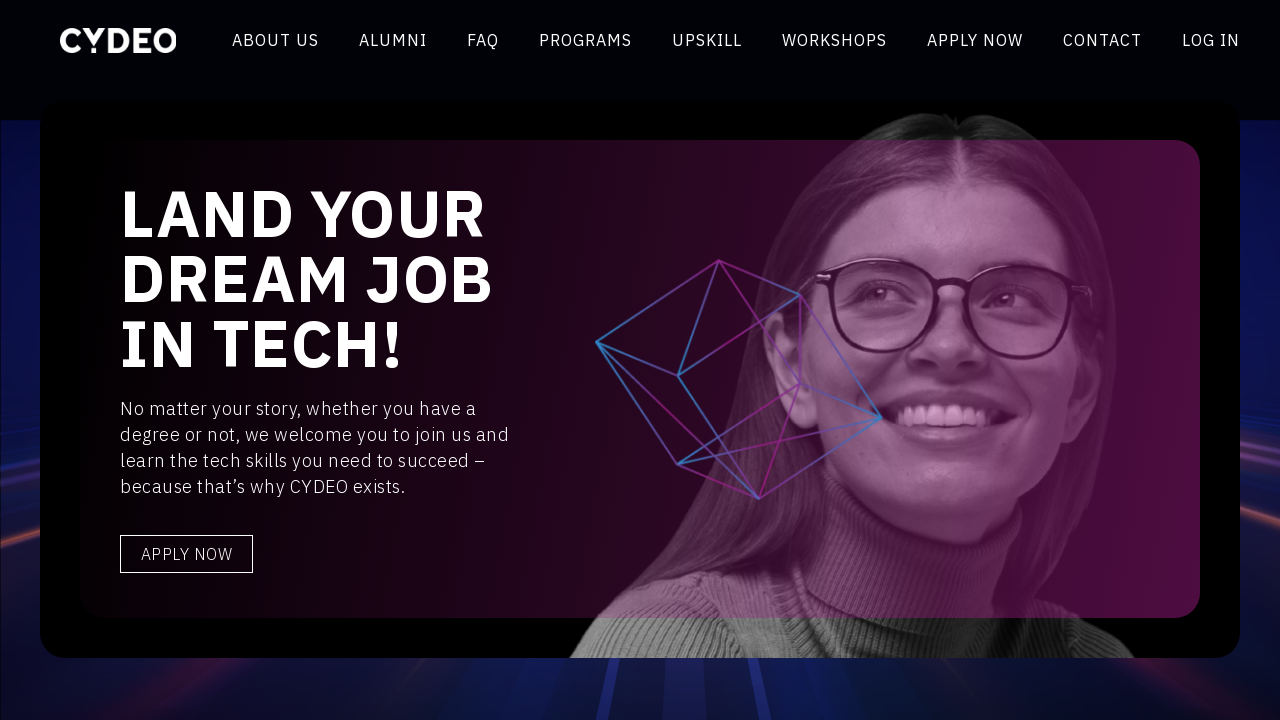

Maximized browser window to 1920x1080 resolution
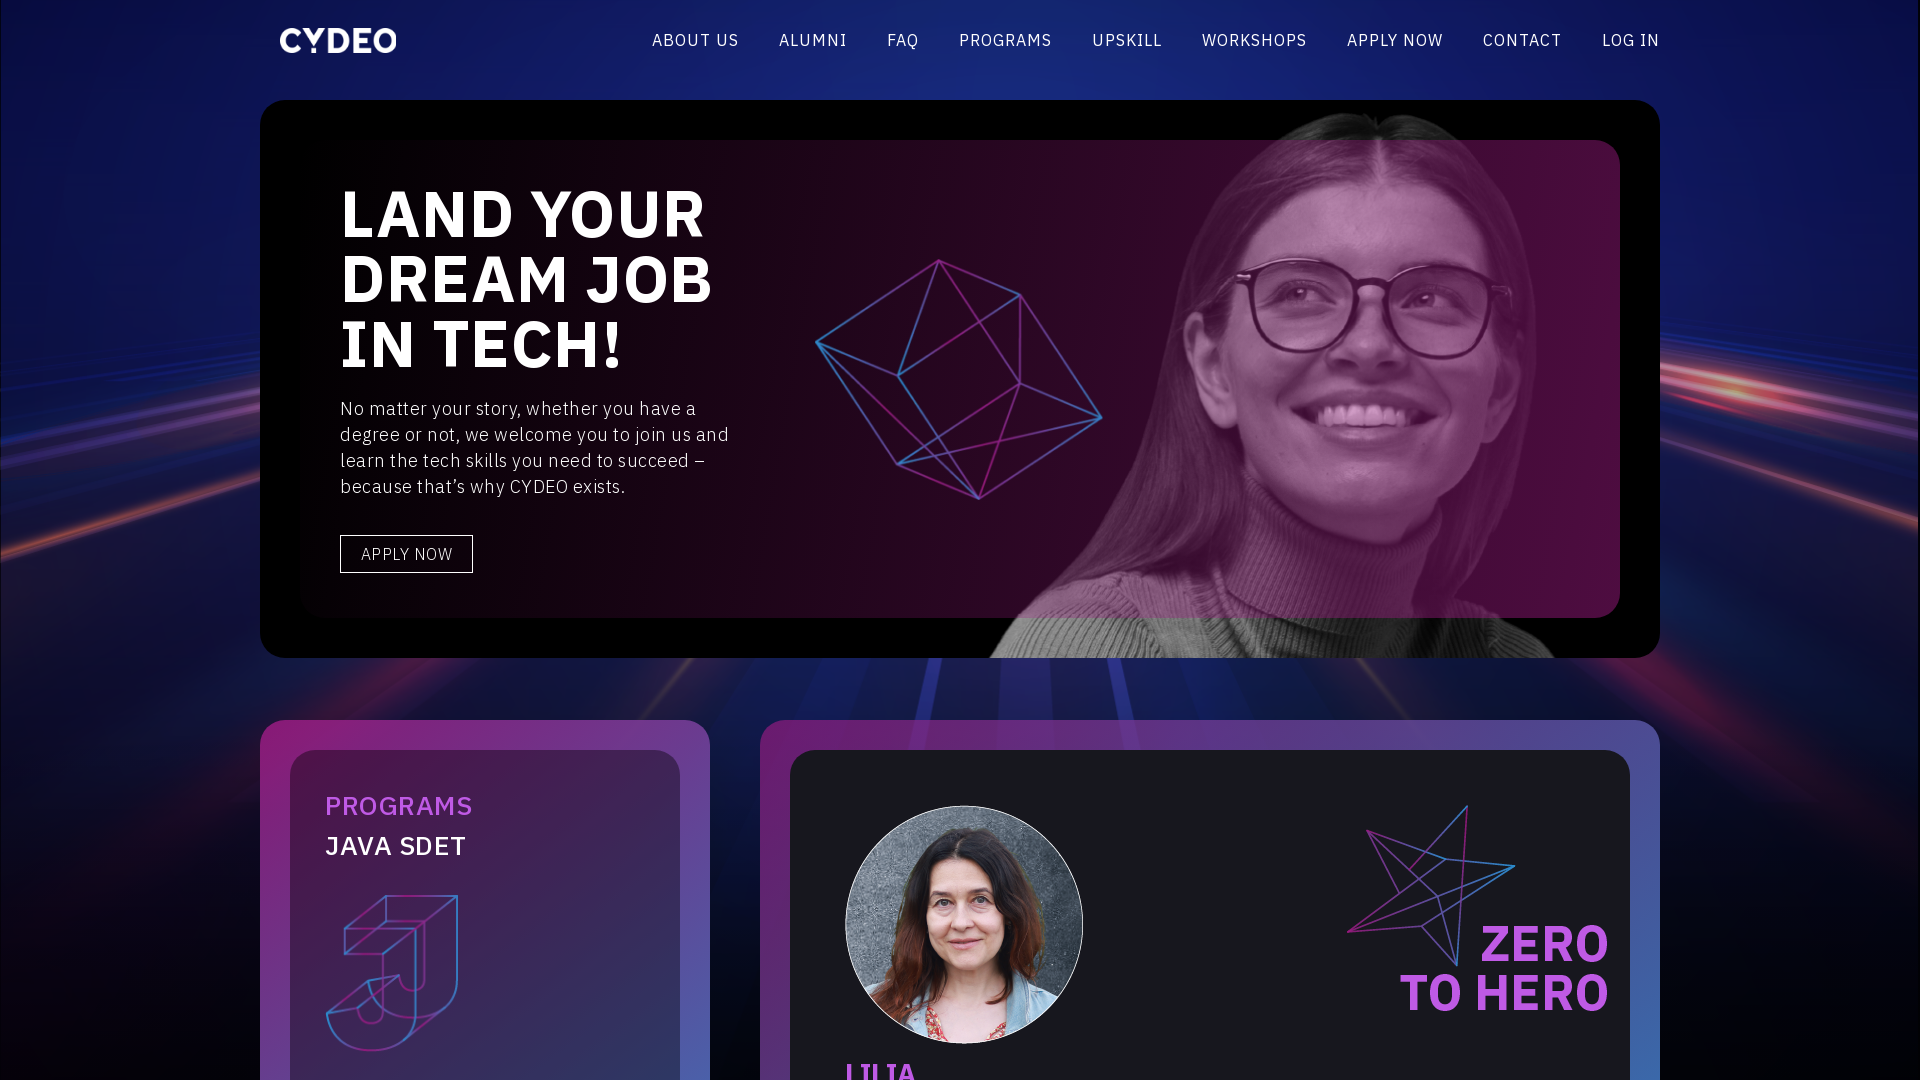

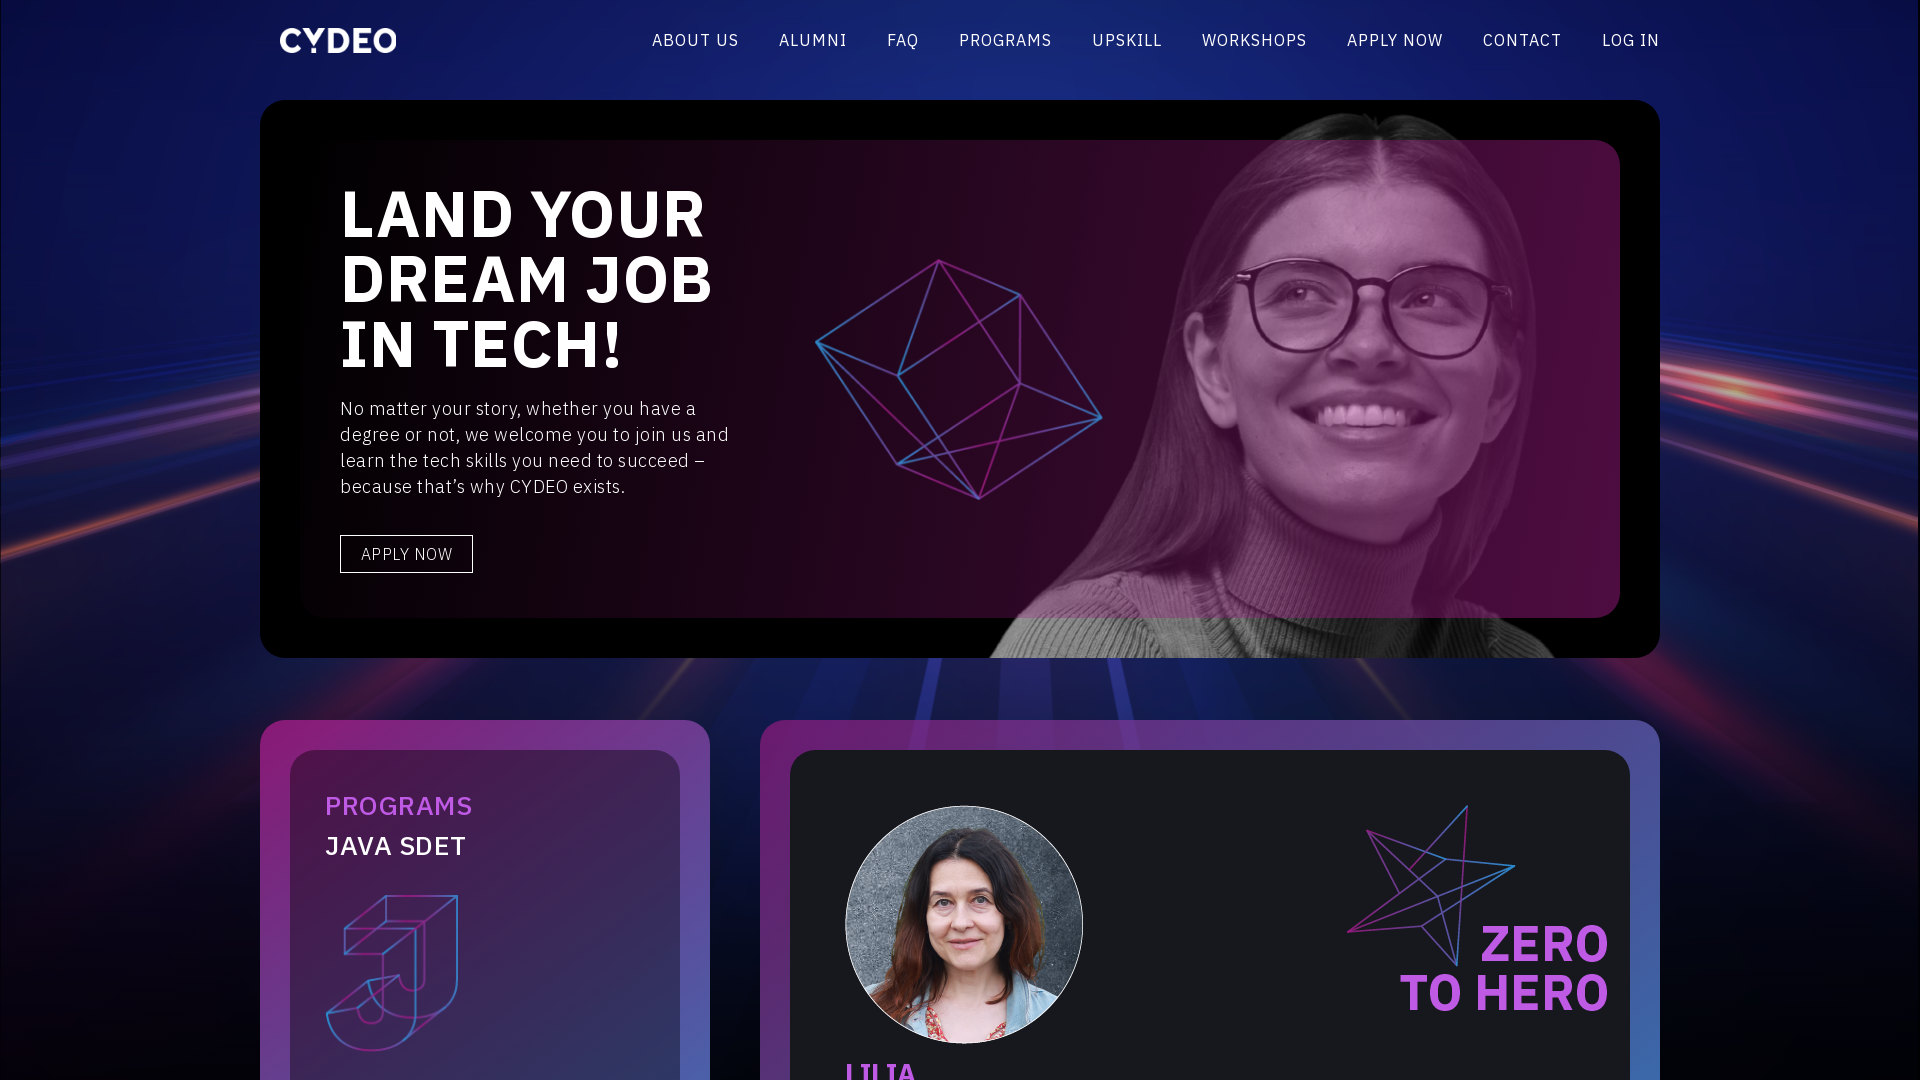